Navigates to Walla news website homepage

Starting URL: http://www.walla.co.il

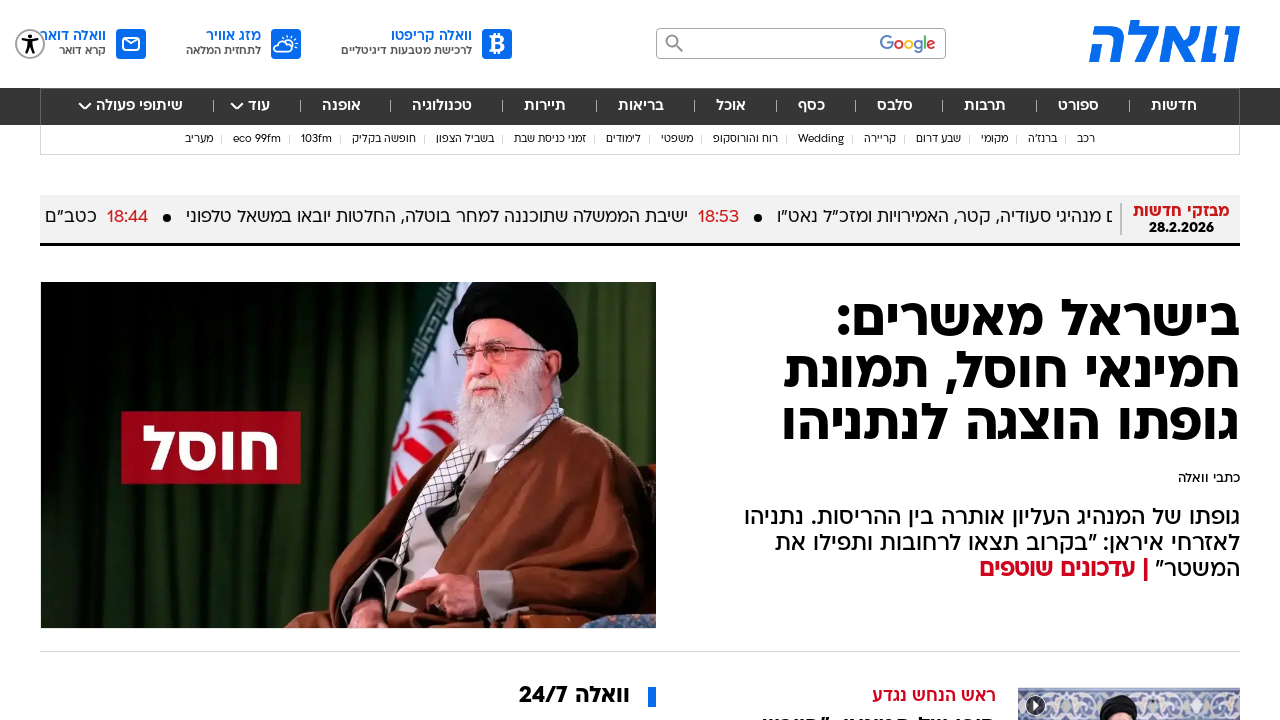

Walla news website homepage loaded (domcontentloaded)
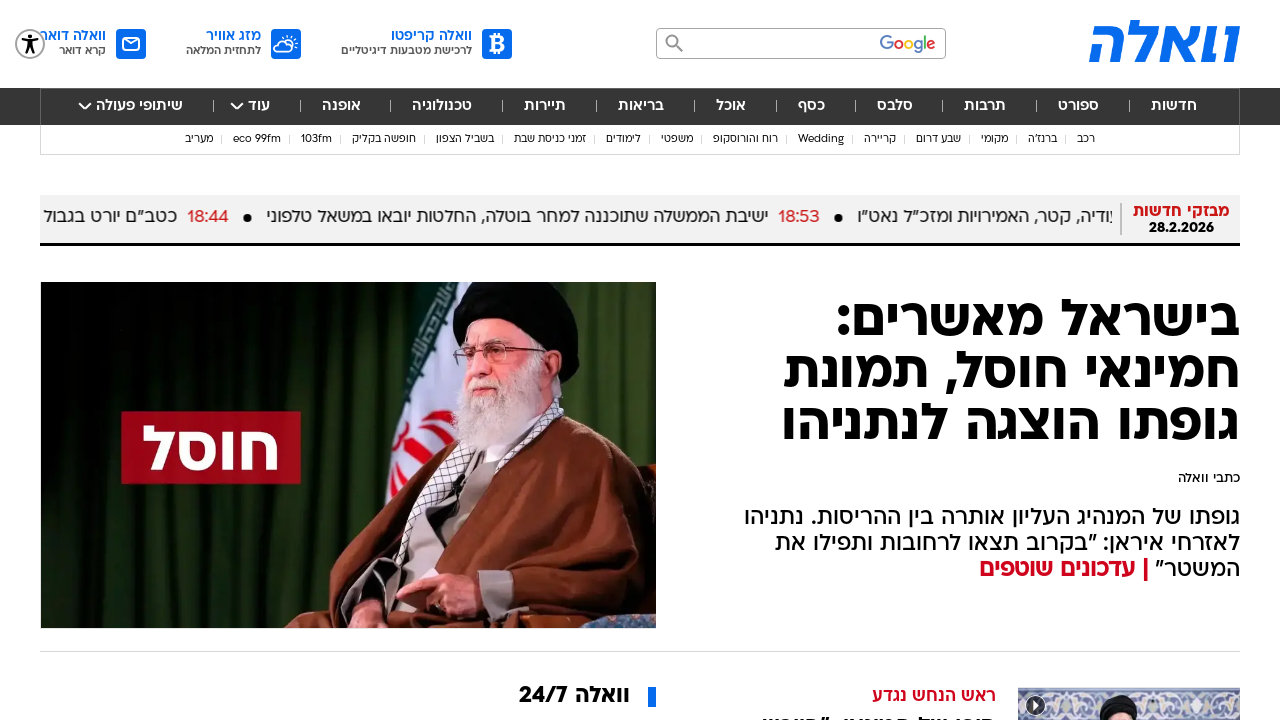

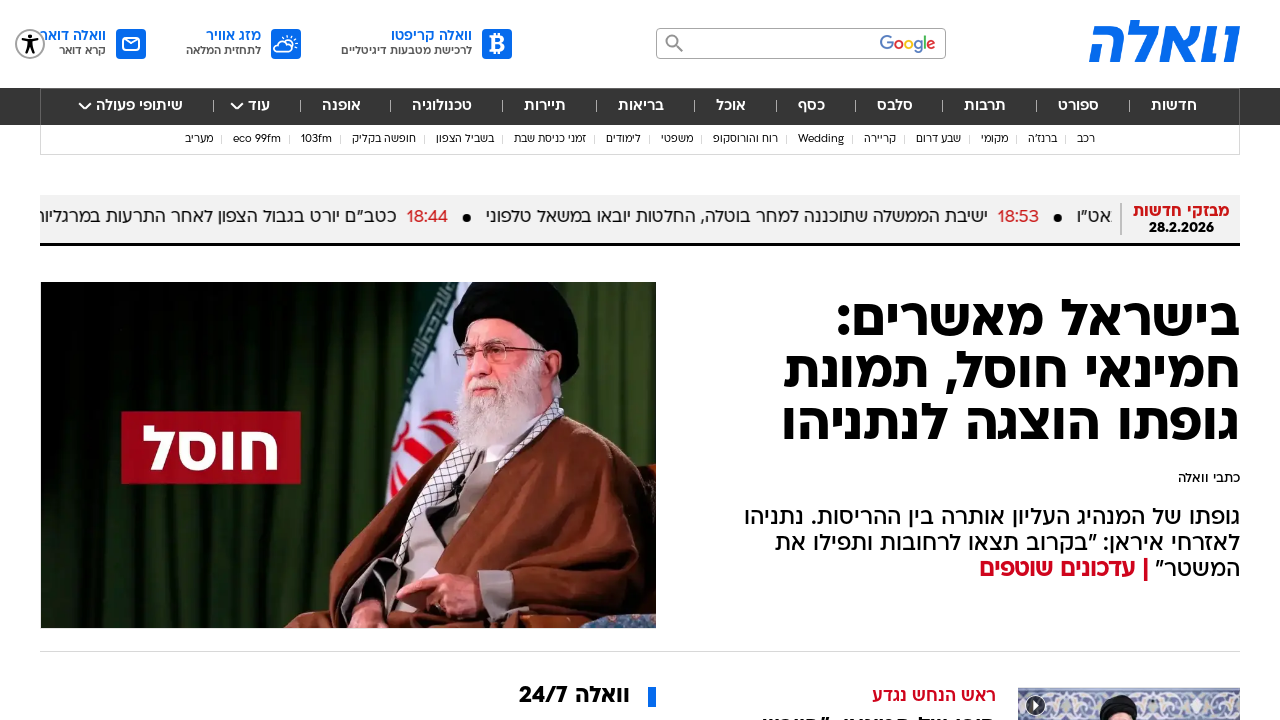